Tests JavaScript alert/confirm dialog handling by clicking a button that triggers a confirm dialog, dismissing it, and verifying the cancel message is displayed.

Starting URL: https://www.w3schools.com/js/tryit.asp?filename=tryjs_confirm

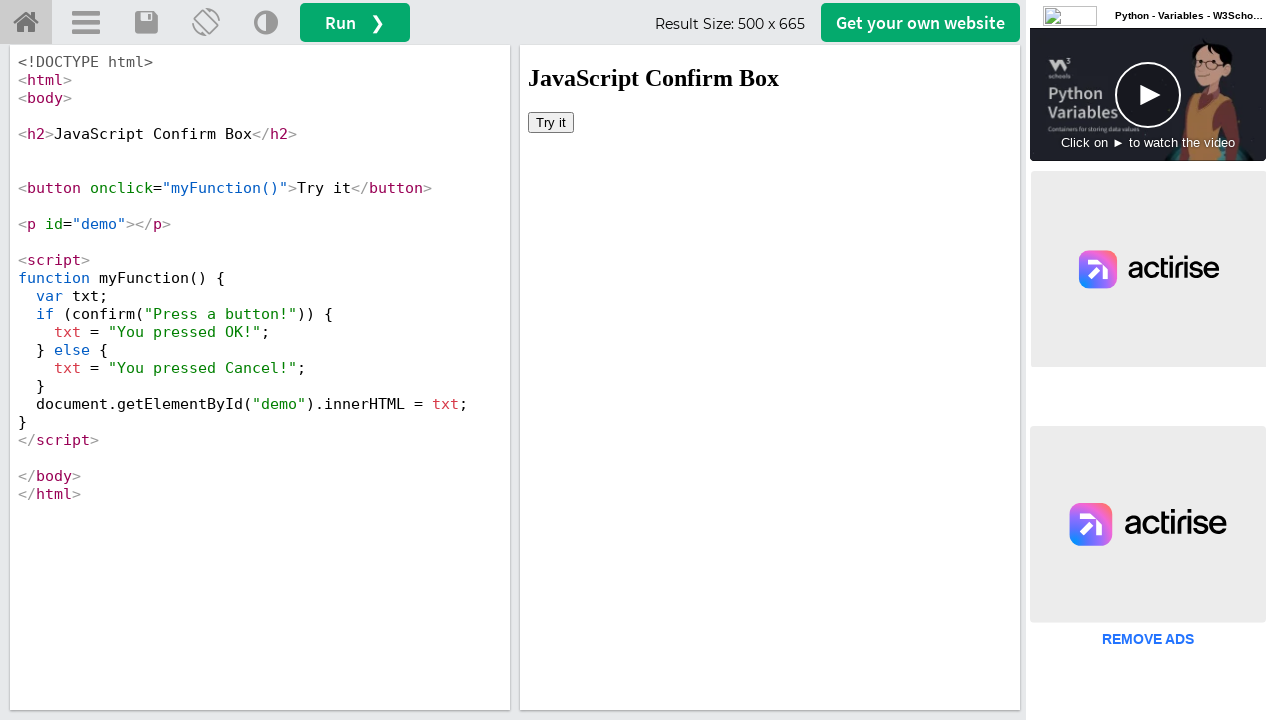

Located iframe containing the example
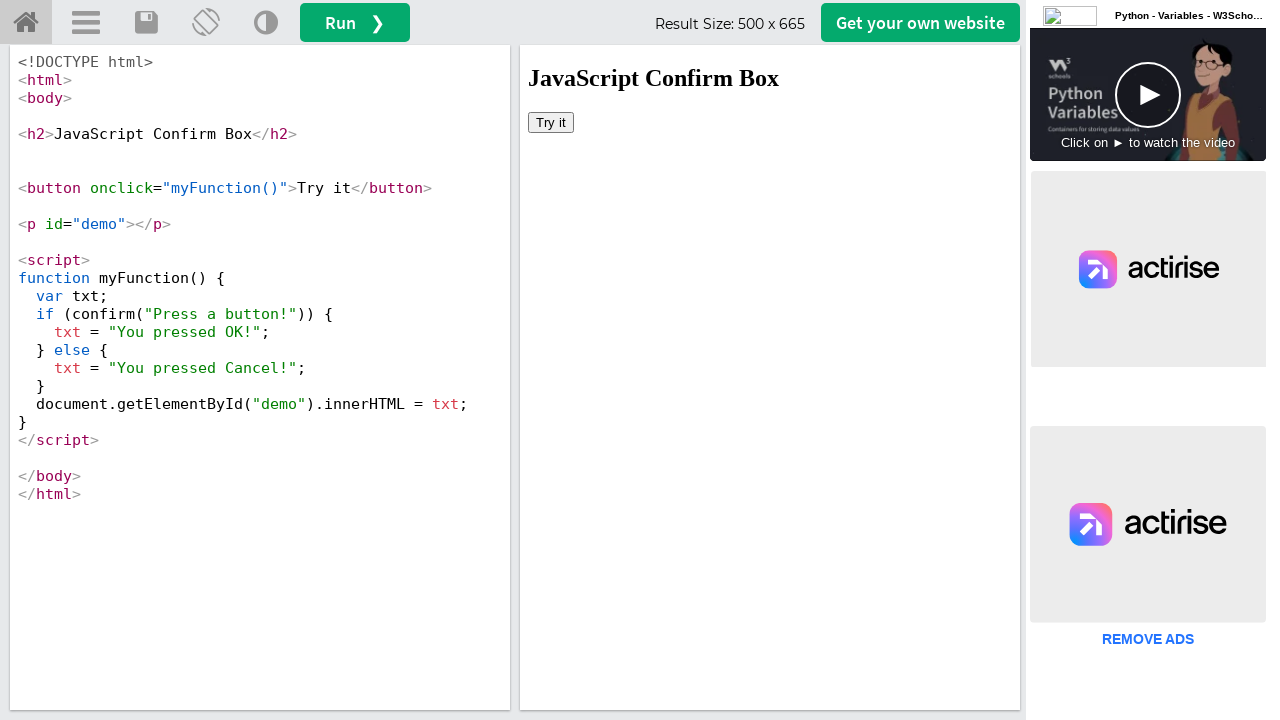

Set up dialog handler to dismiss confirm dialog
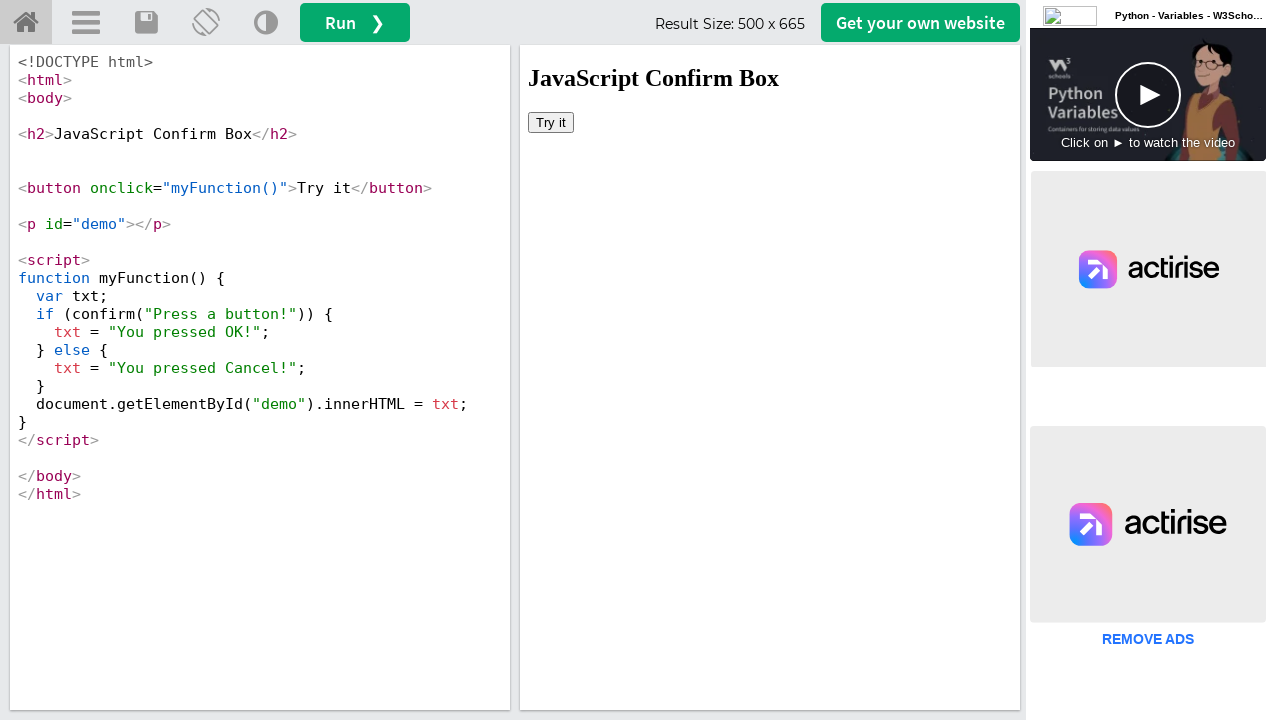

Clicked button to trigger confirm dialog at (551, 122) on #iframeResult >> internal:control=enter-frame >> xpath=html/body/button
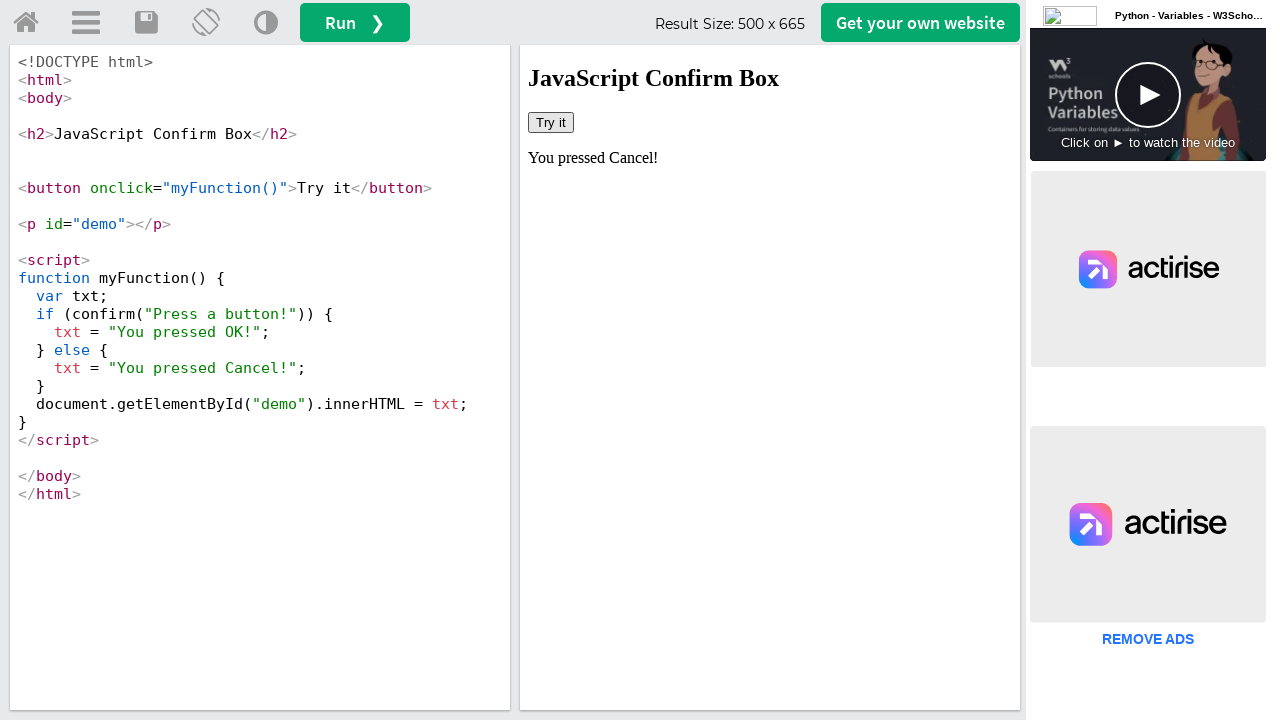

Verified cancel message 'You pressed Cancel!' is displayed
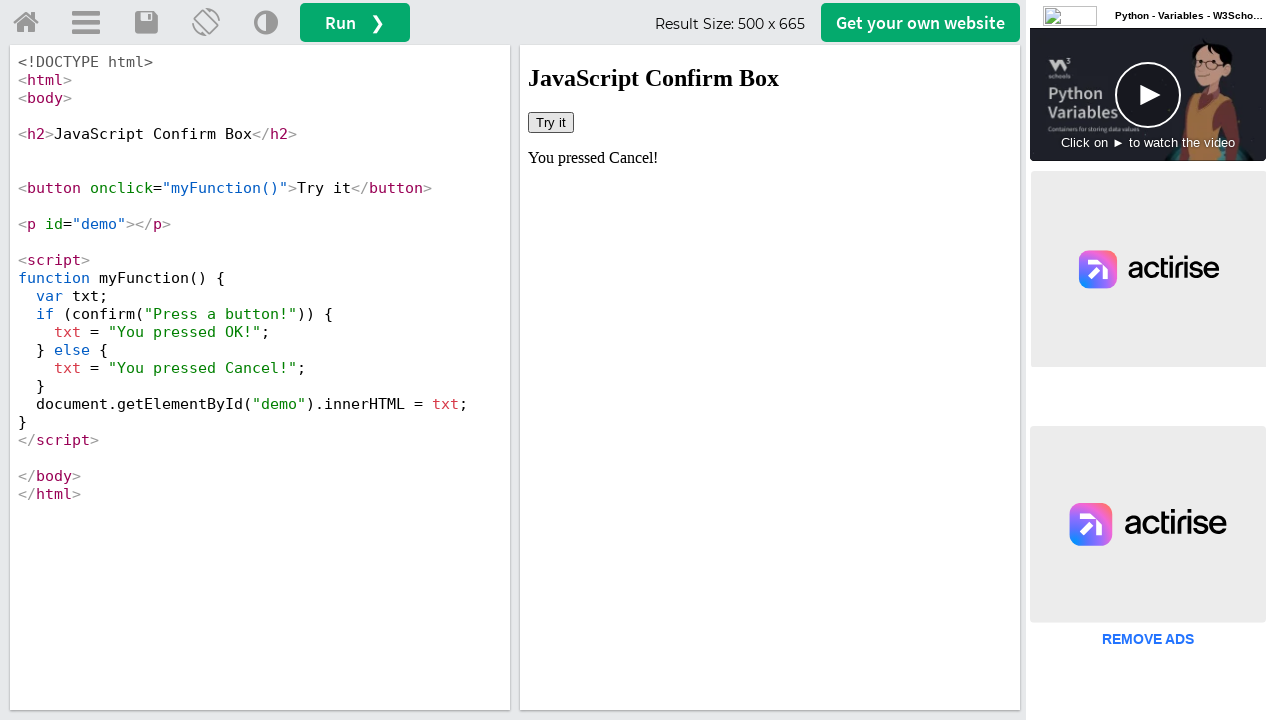

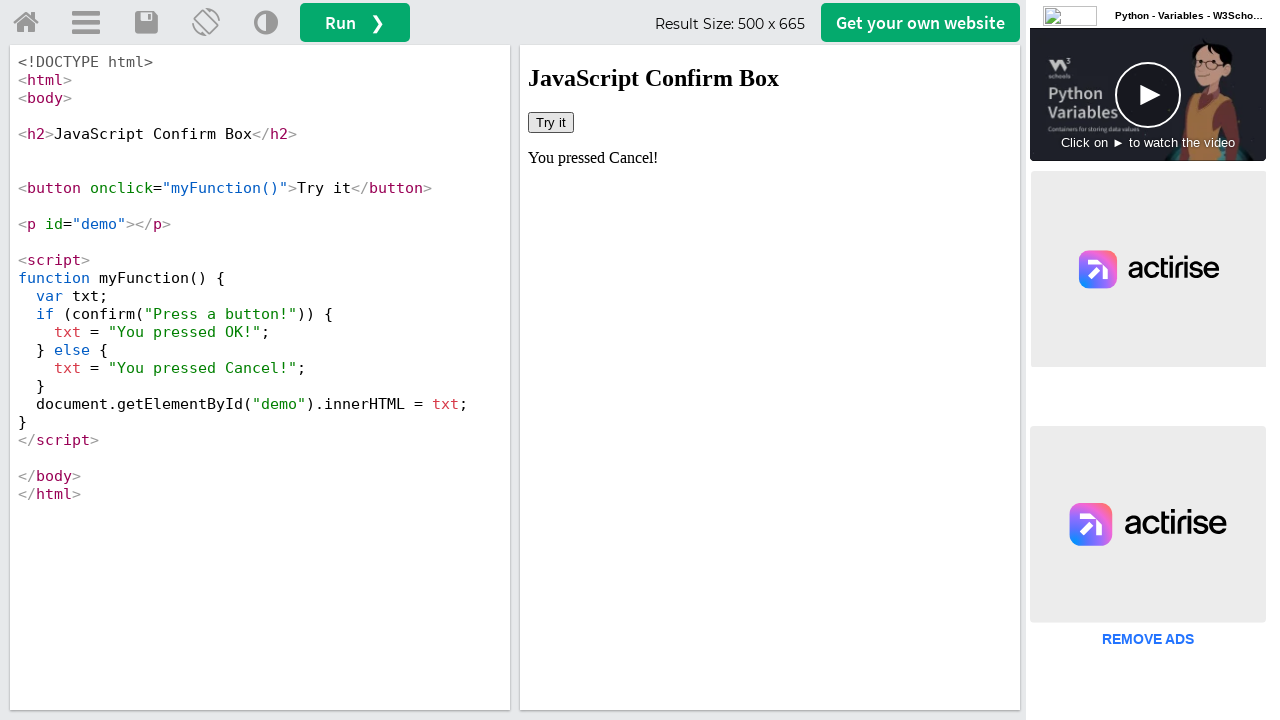